Fills out a form with personal information including name, job title, education level, gender, experience, and date fields

Starting URL: https://formy-project.herokuapp.com/form

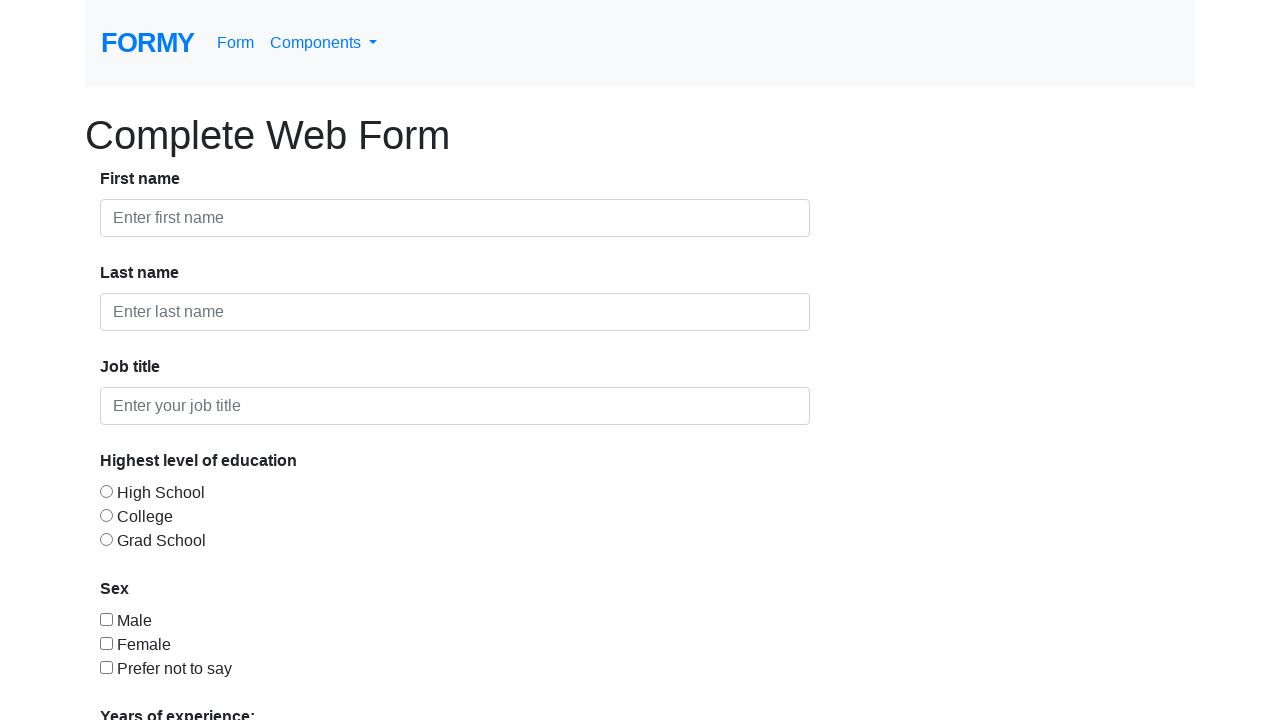

Filled first name field with 'Lidia' on #first-name
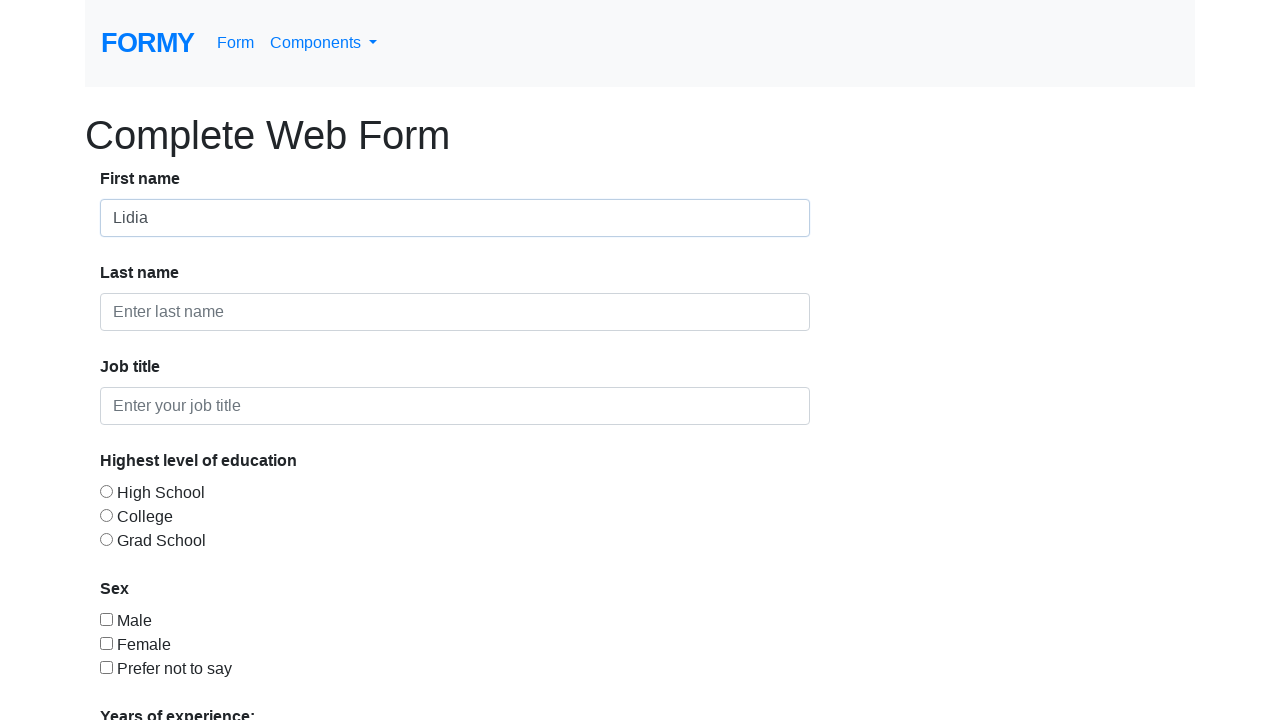

Filled last name field with 'Popa' on #last-name
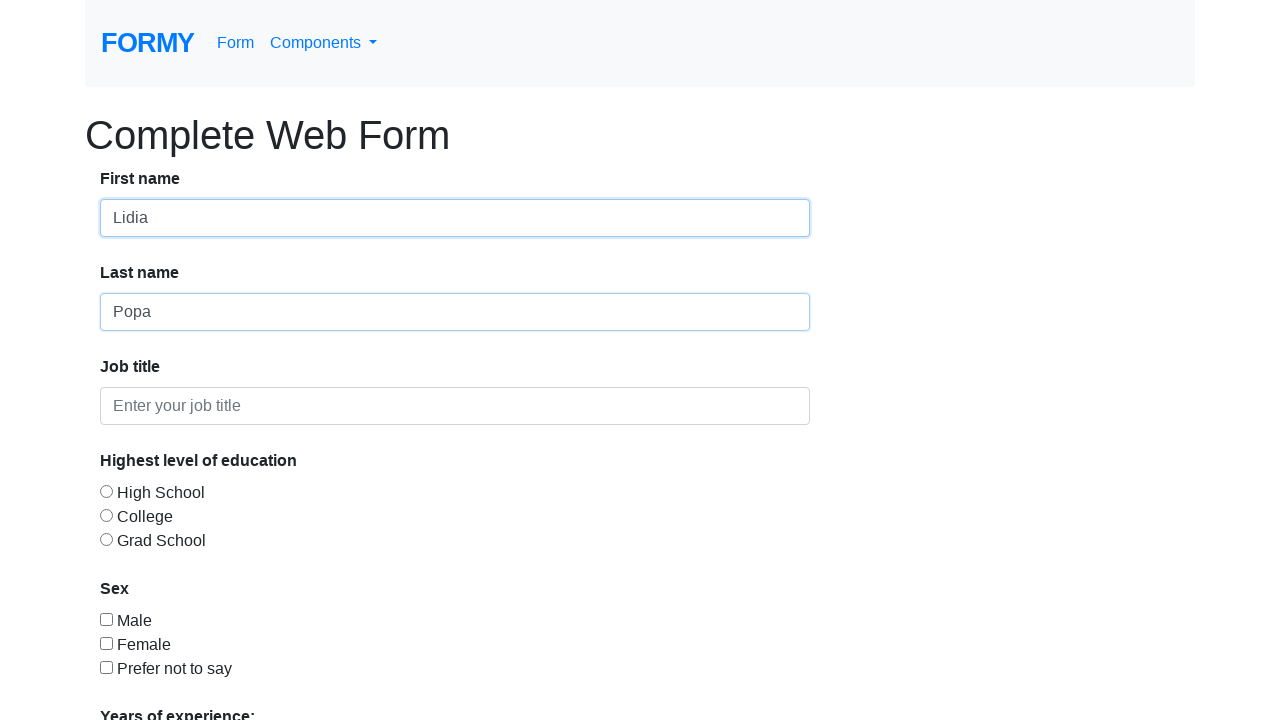

Filled job title field with 'Tester' on #job-title
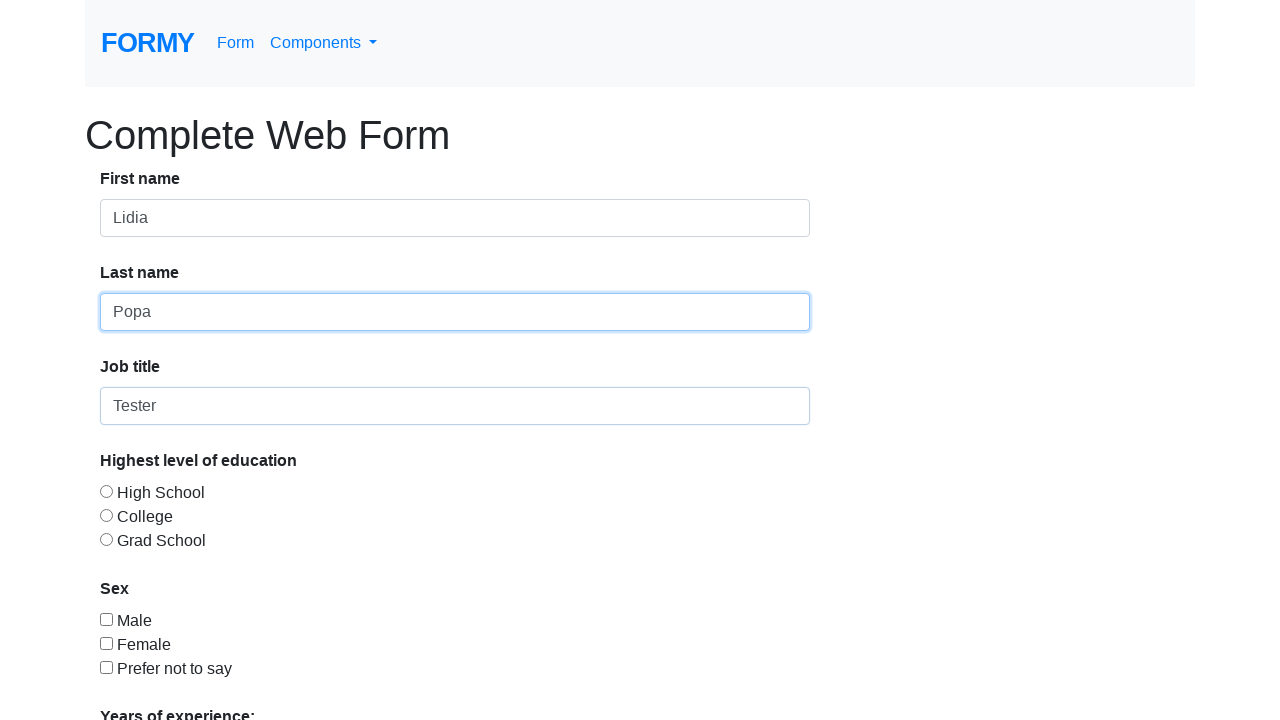

Selected high school education level at (106, 491) on #radio-button-1
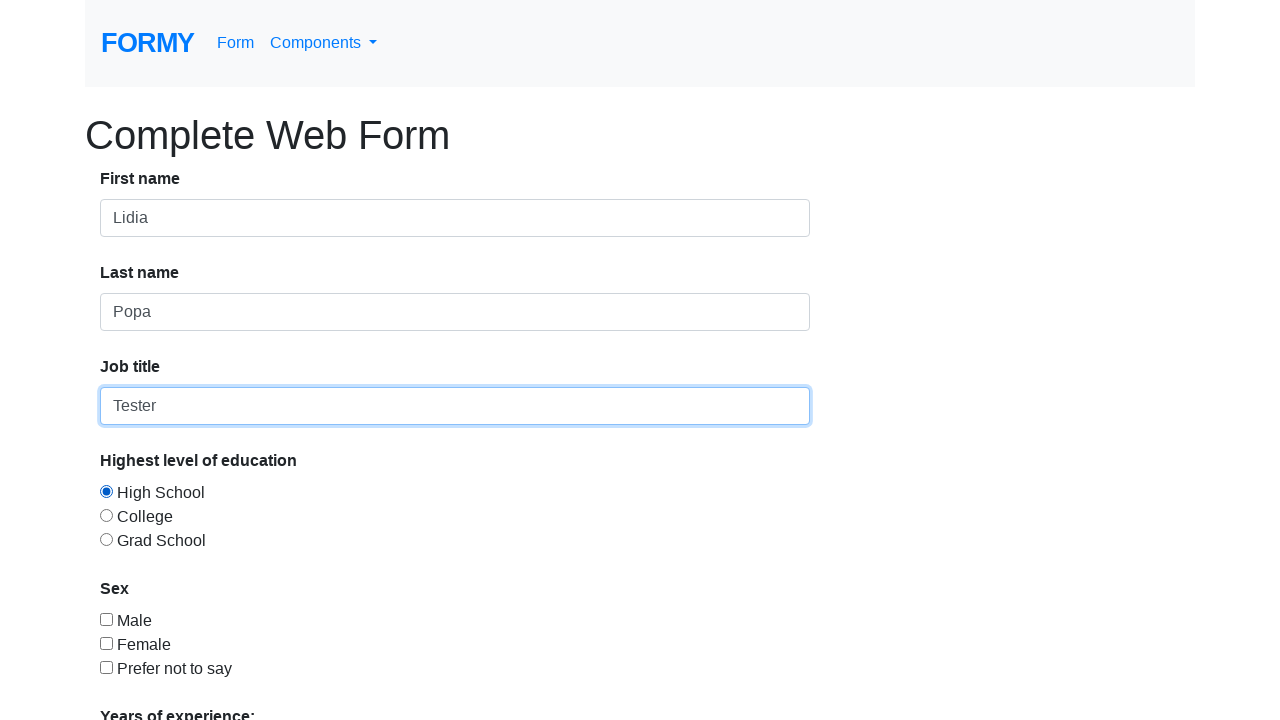

Checked male checkbox at (106, 619) on #checkbox-1
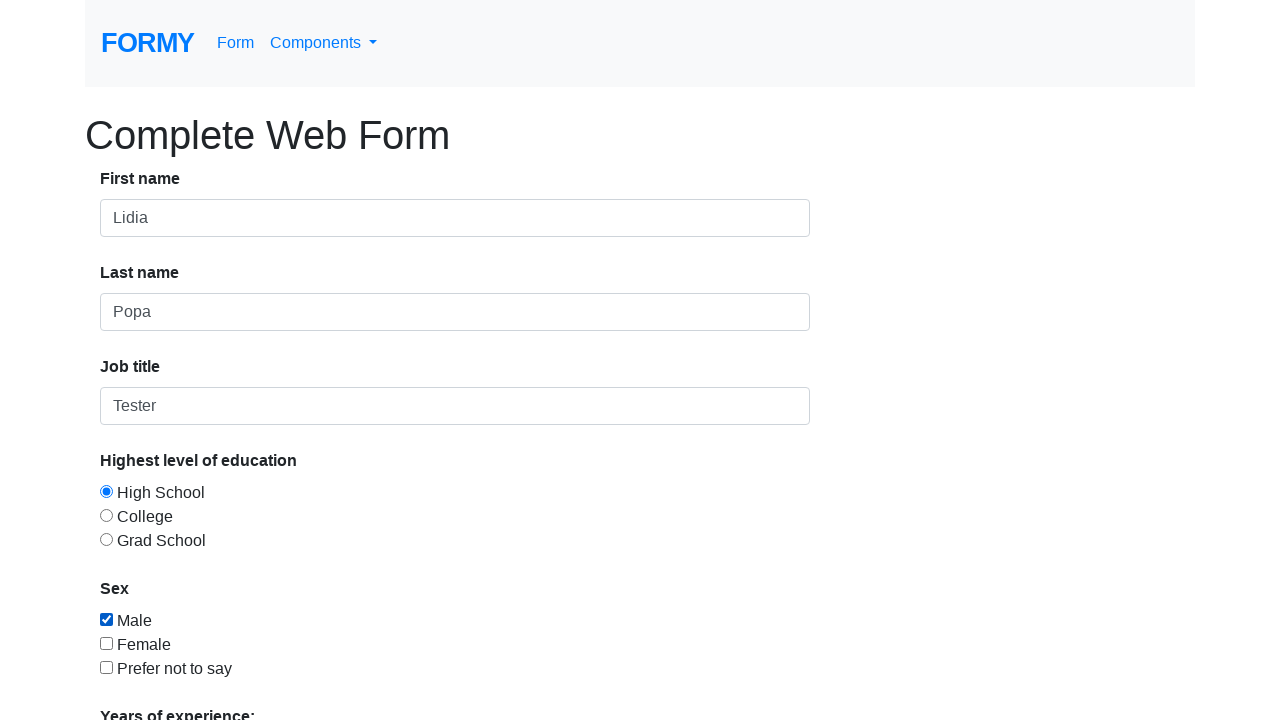

Selected 0-1 years of experience from dropdown on #select-menu
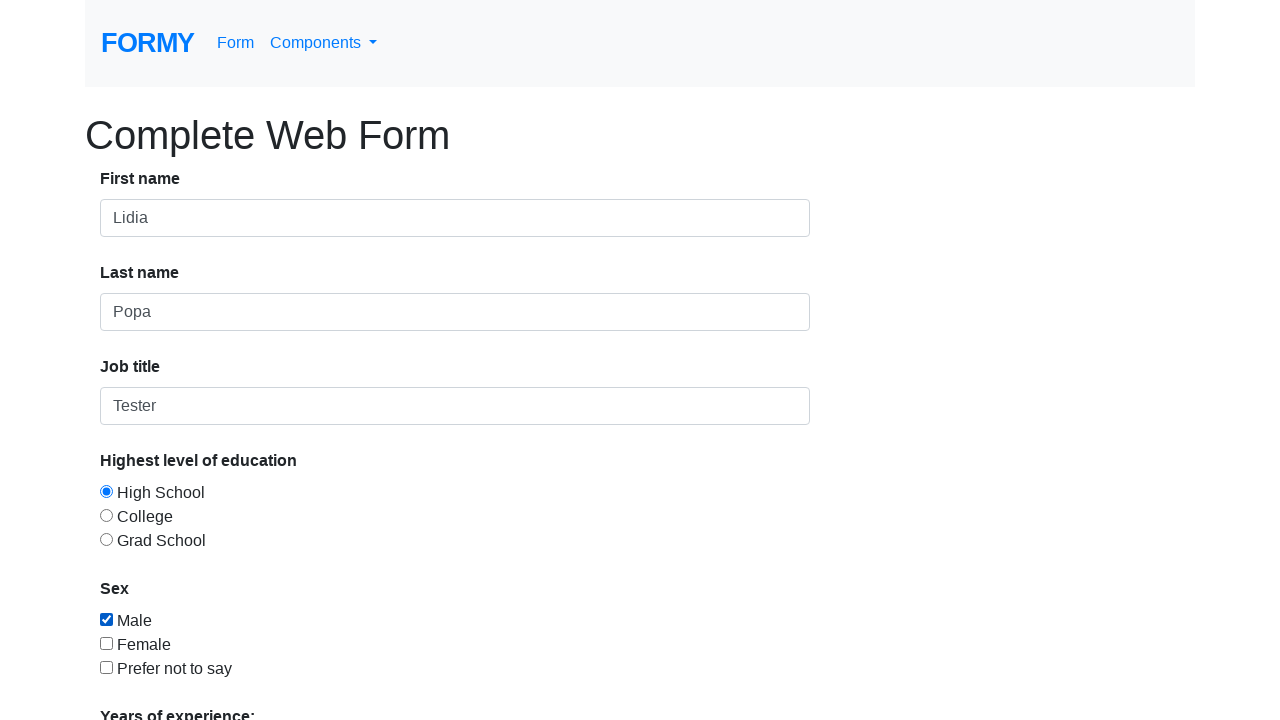

Clicked on date picker field at (270, 613) on #datepicker
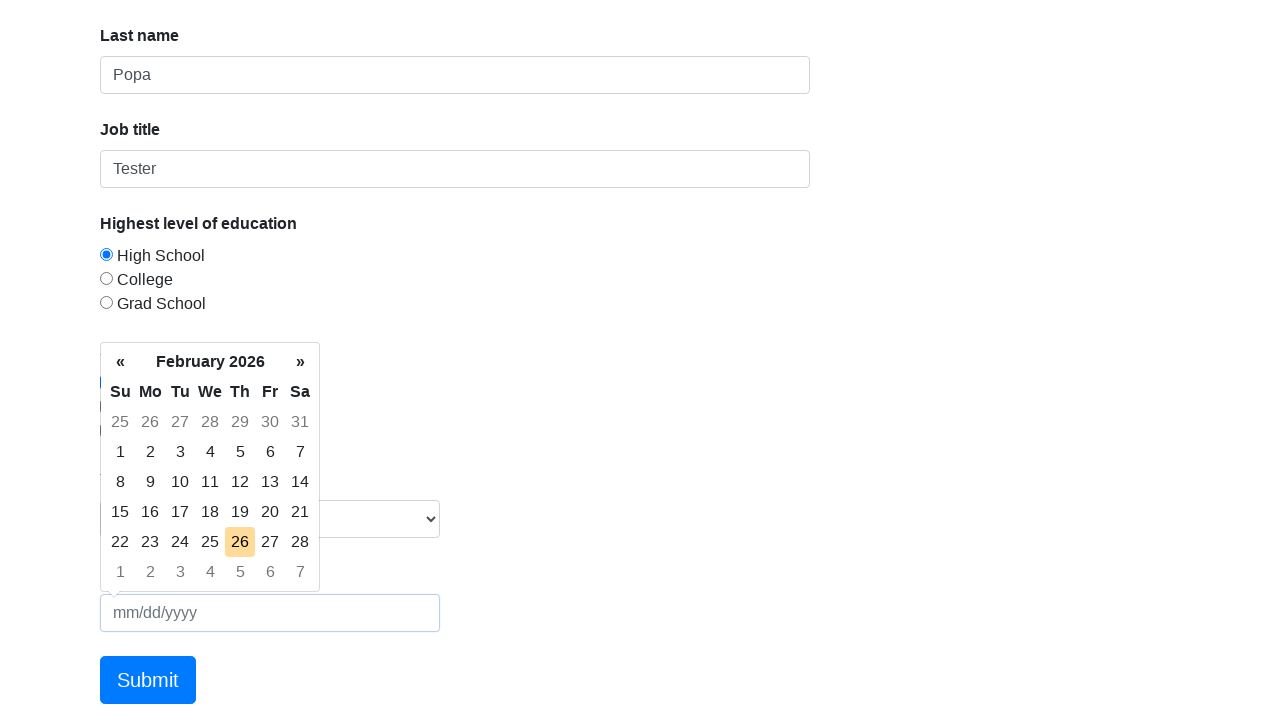

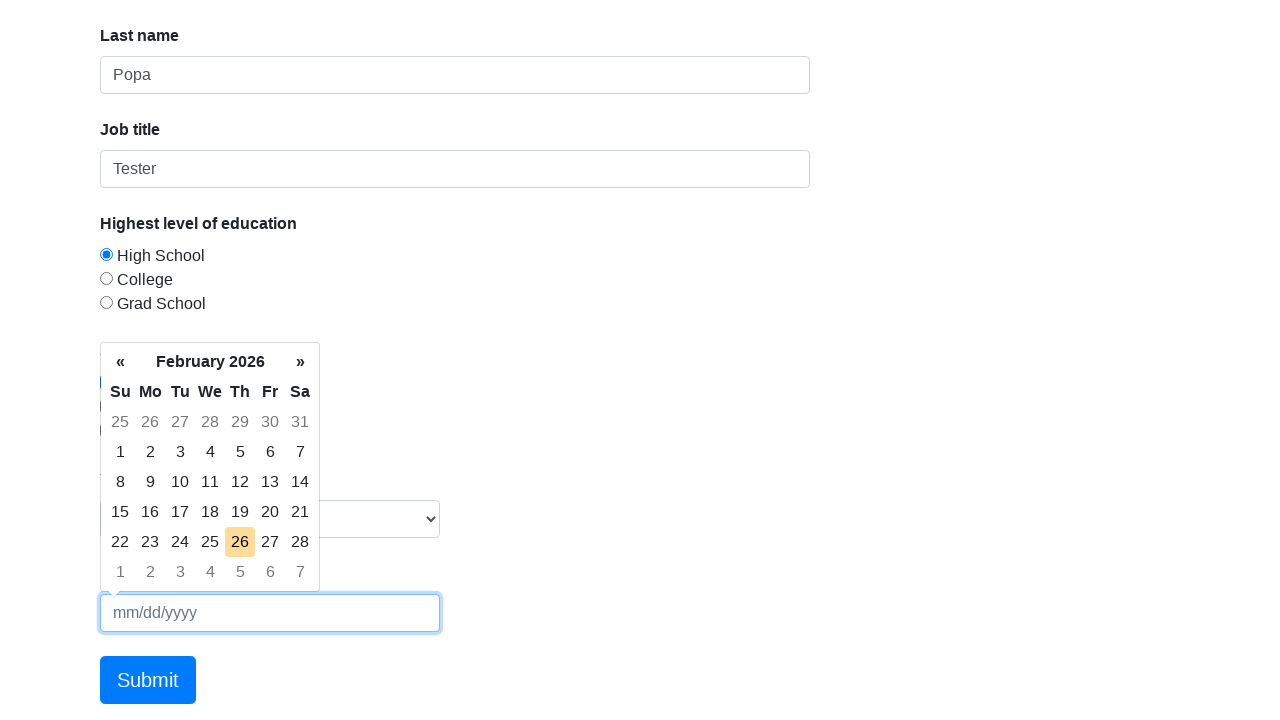